Tests button clicking functionality by clicking a specific button identified by its CSS selector on a buttons demo page

Starting URL: https://automationtesting.co.uk/buttons.html

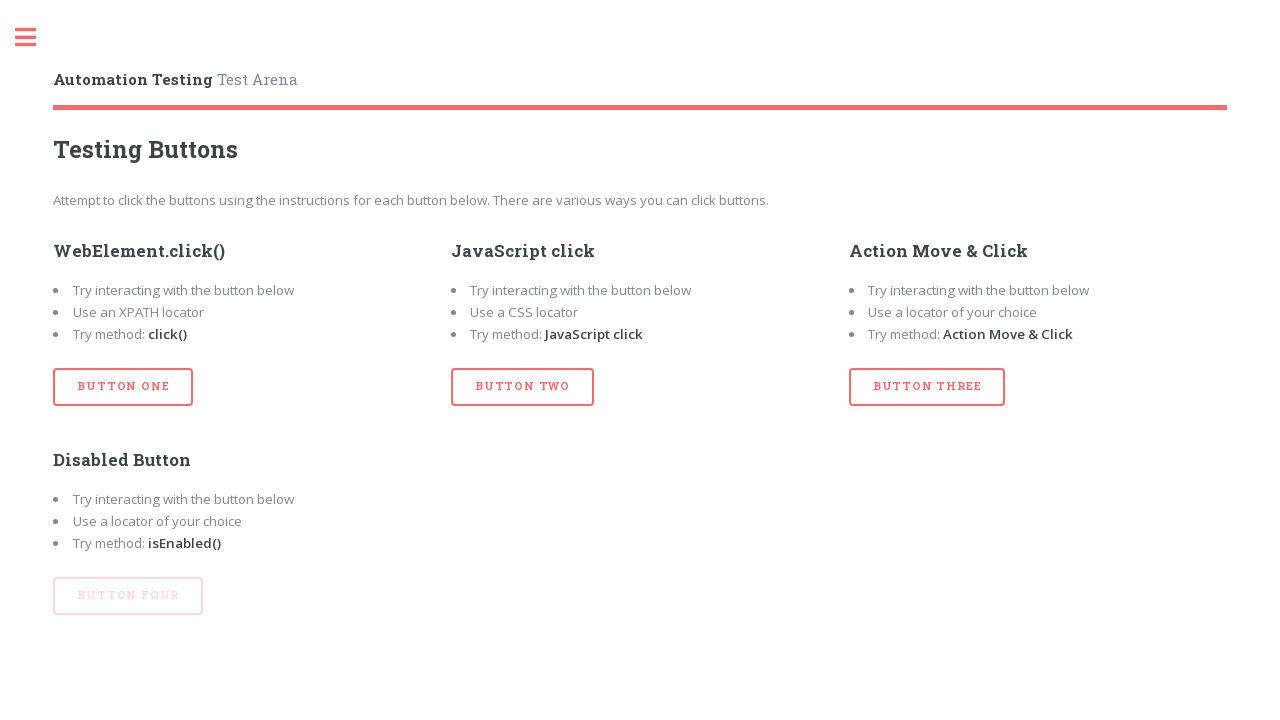

Navigated to buttons demo page
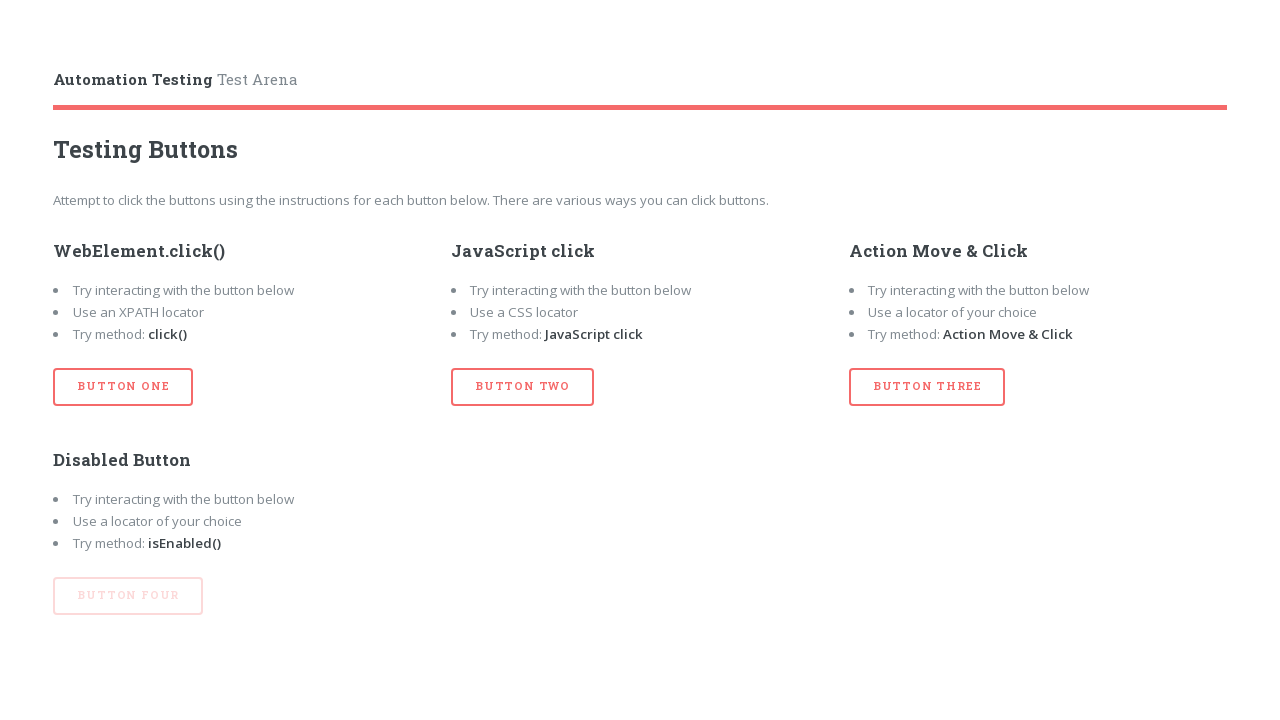

Clicked button with id btn_three at (927, 387) on button#btn_three
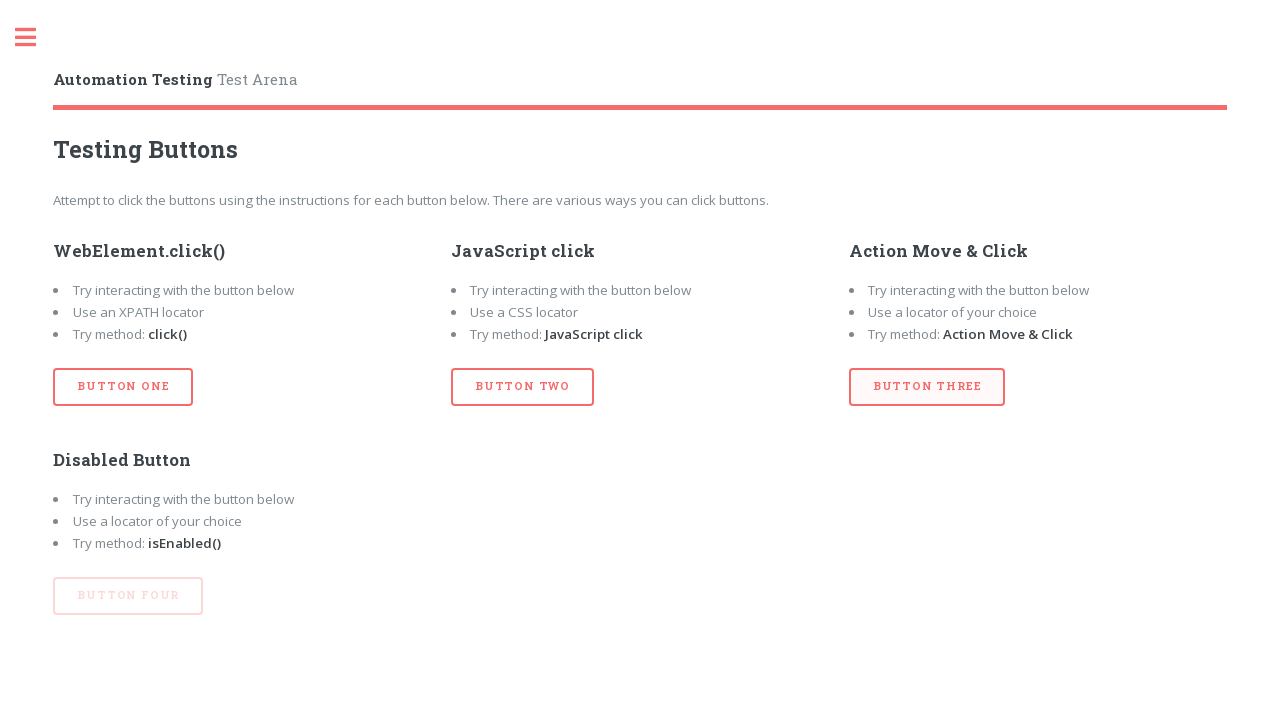

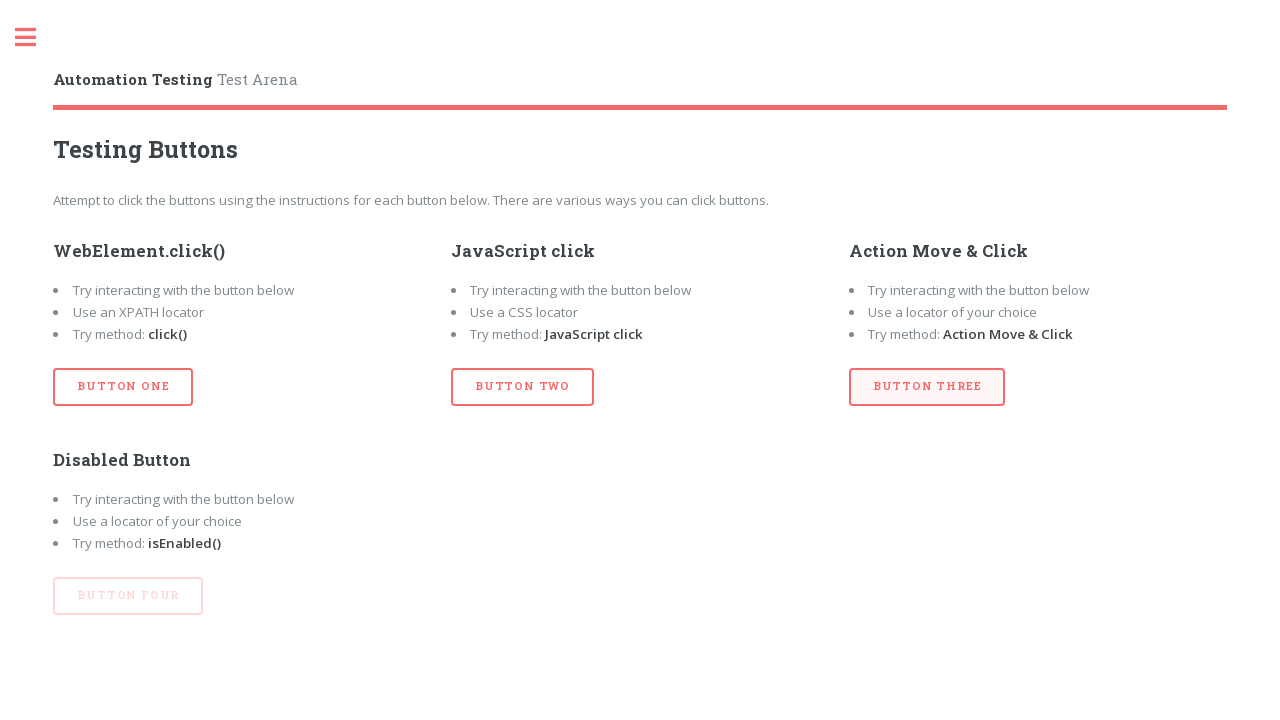